Navigates to Python.org homepage and verifies that event information is displayed in the events widget

Starting URL: https://www.python.org/

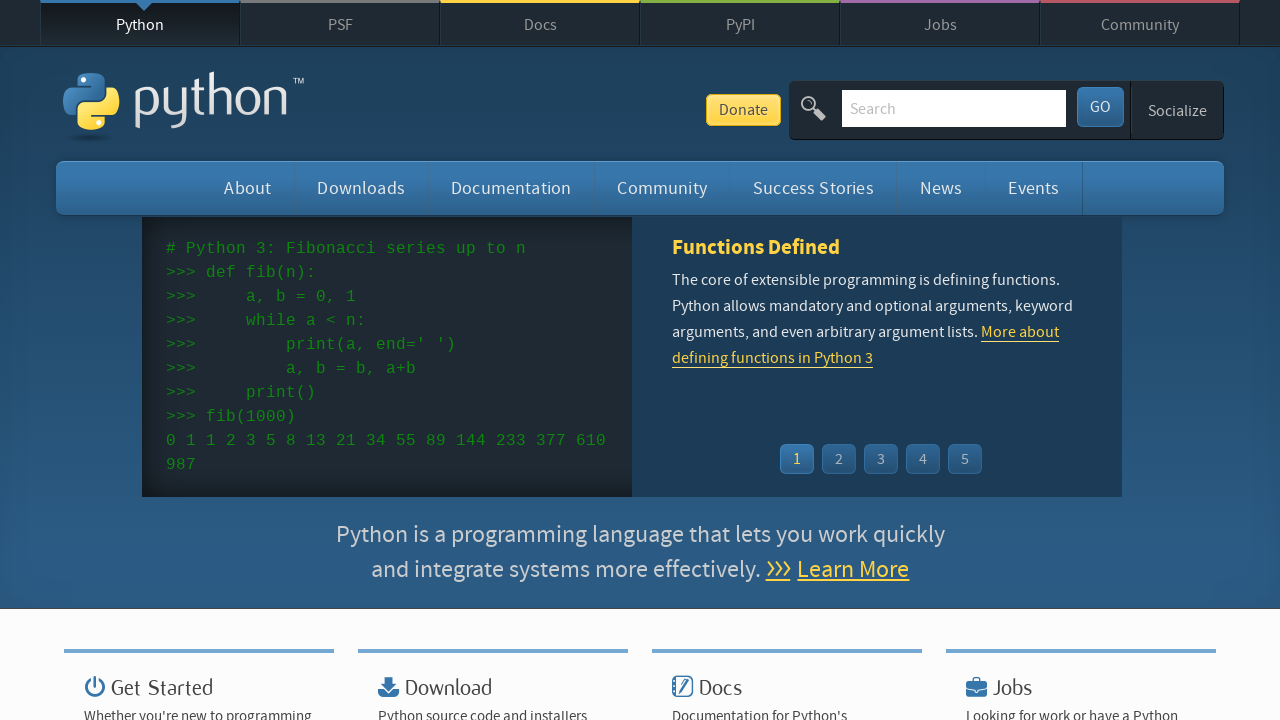

Navigated to Python.org homepage
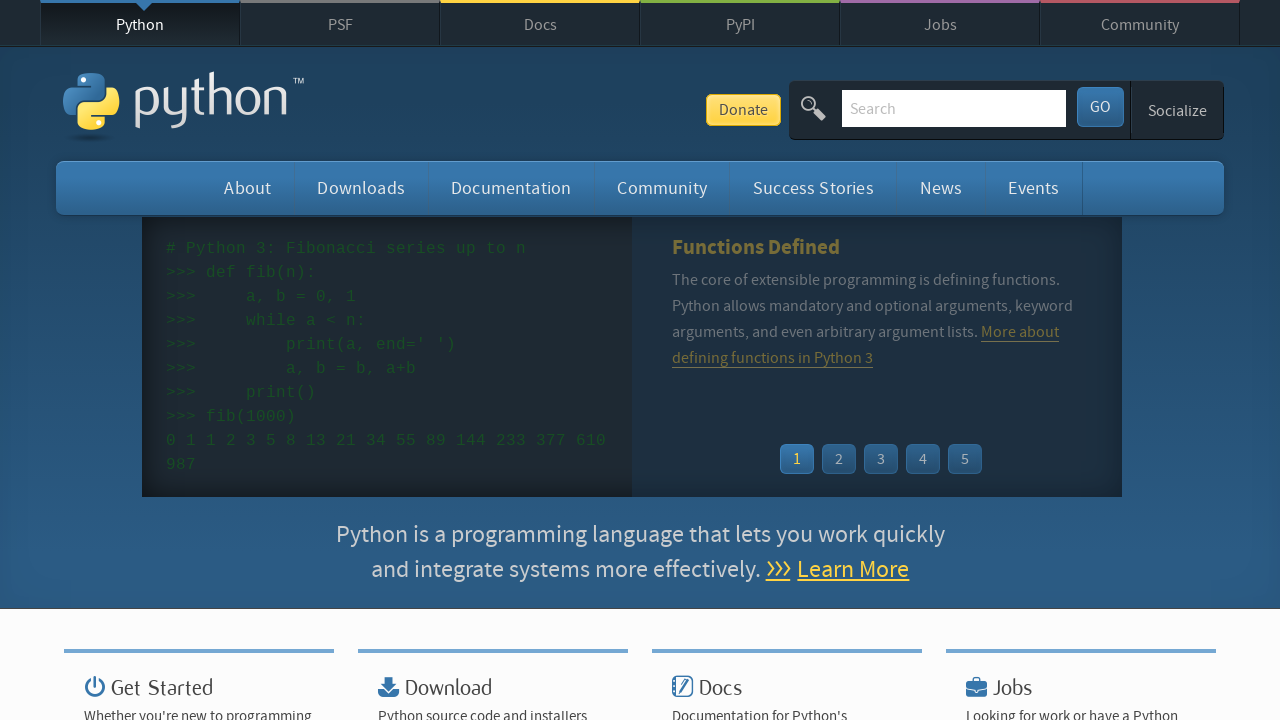

Event widget loaded successfully
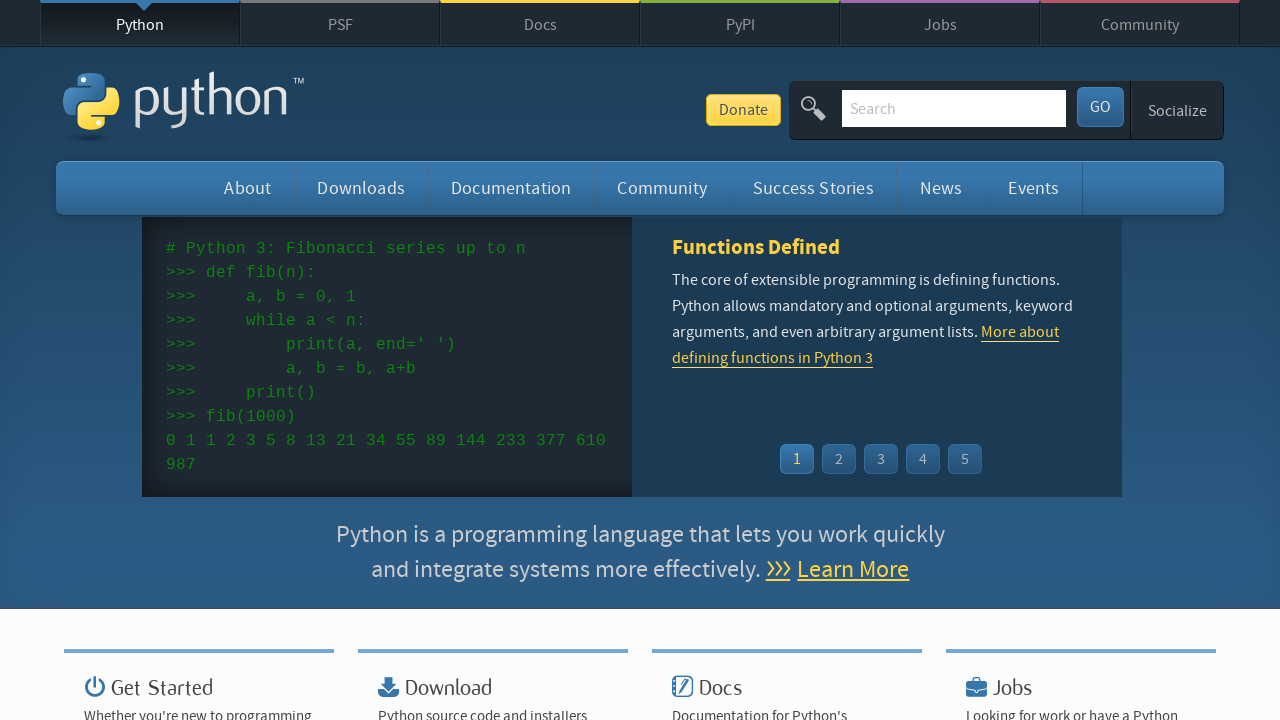

Event time elements are present in the widget
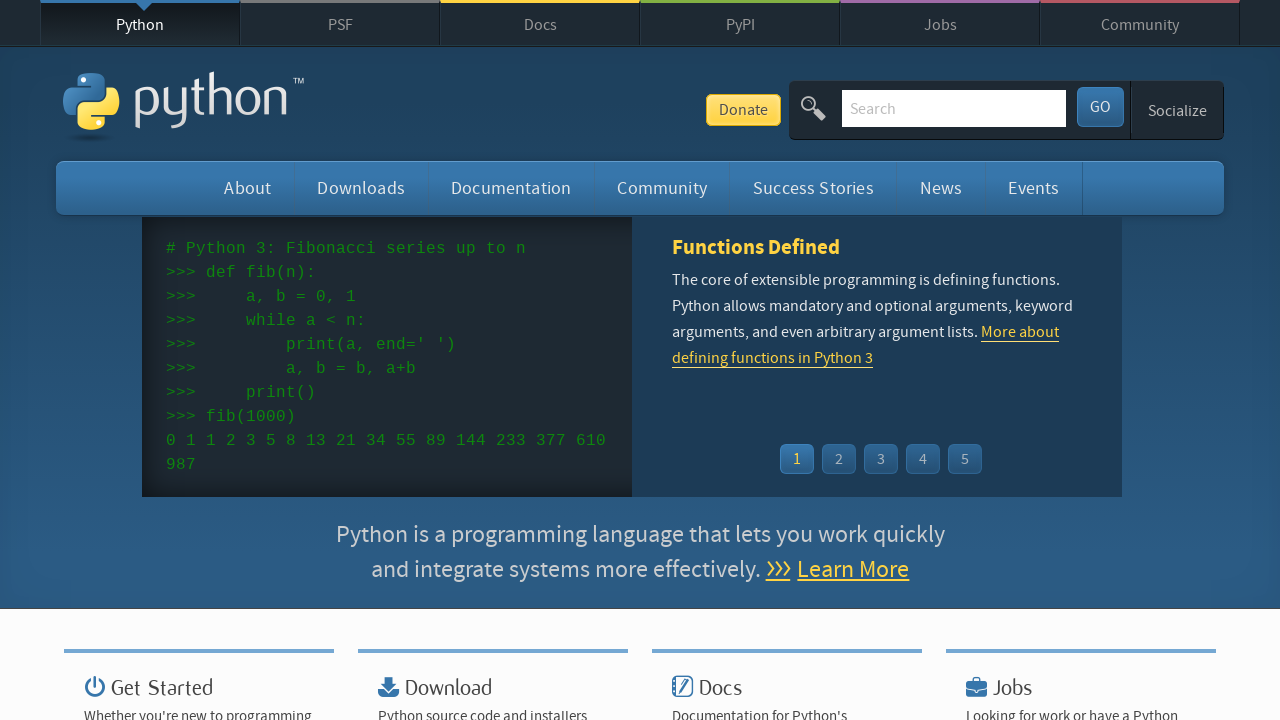

Event name links are present in the widget
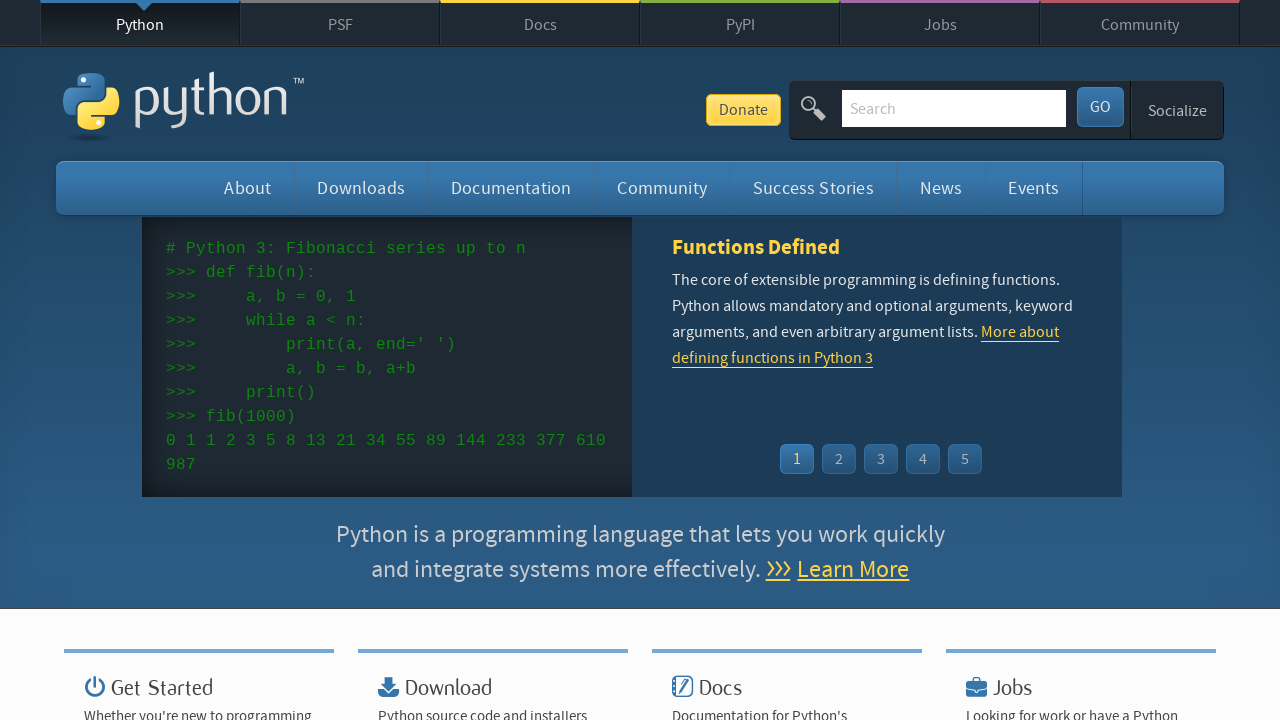

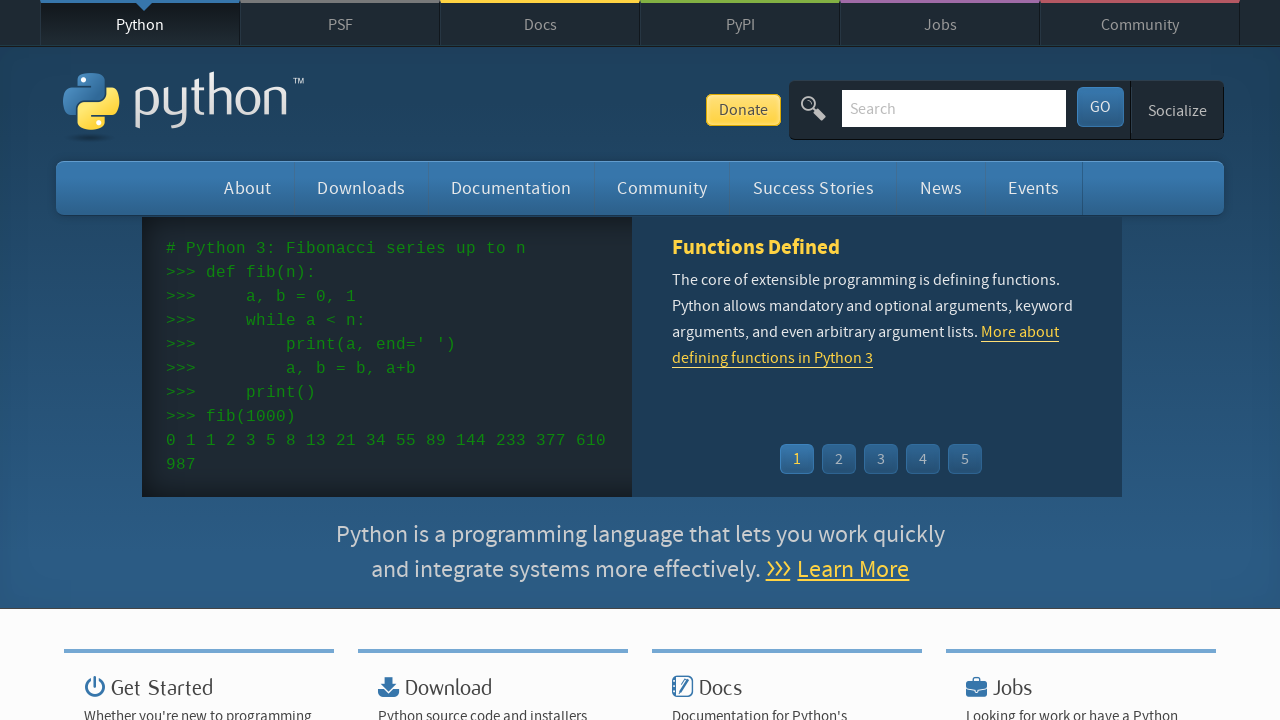